Navigates through Seoul Data portal's API section, clicks on API-only filter, iterates through API listings, and navigates into each API detail page before going back

Starting URL: http://data.seoul.go.kr/dataList/datasetList.do

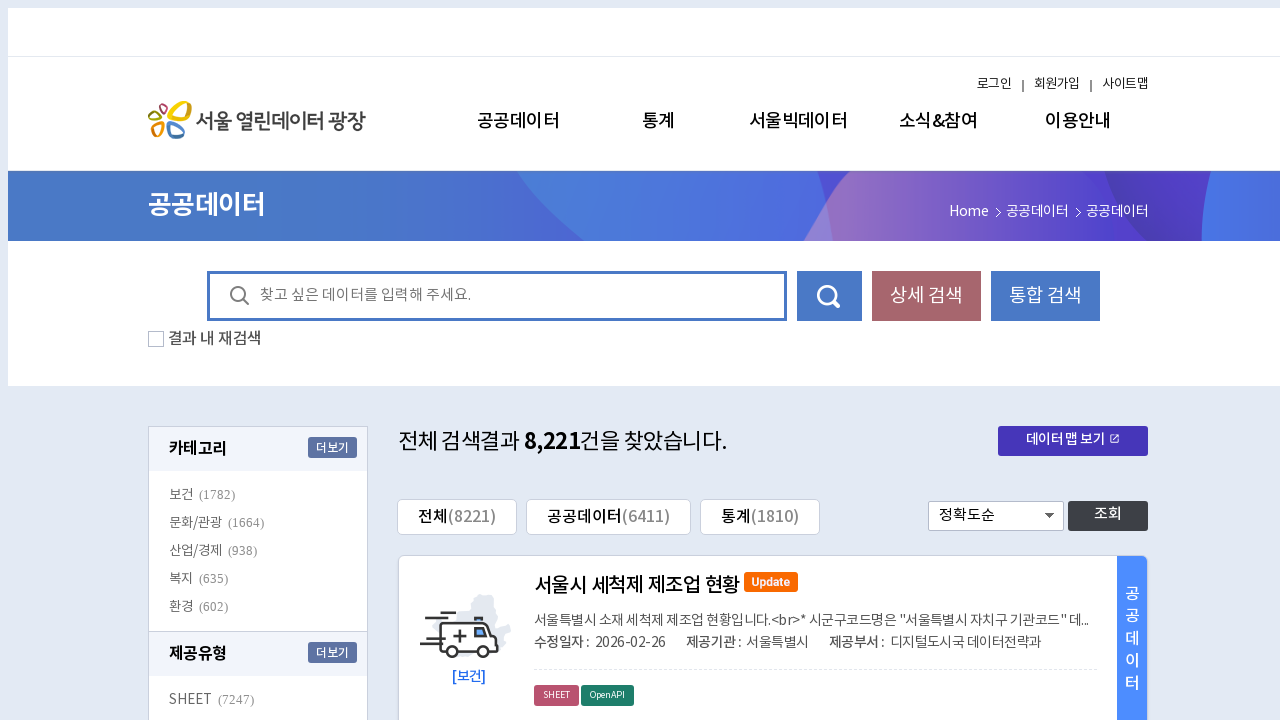

Clicked API-only filter button at (258, 706) on #serviceGroups > li:nth-child(2) > button
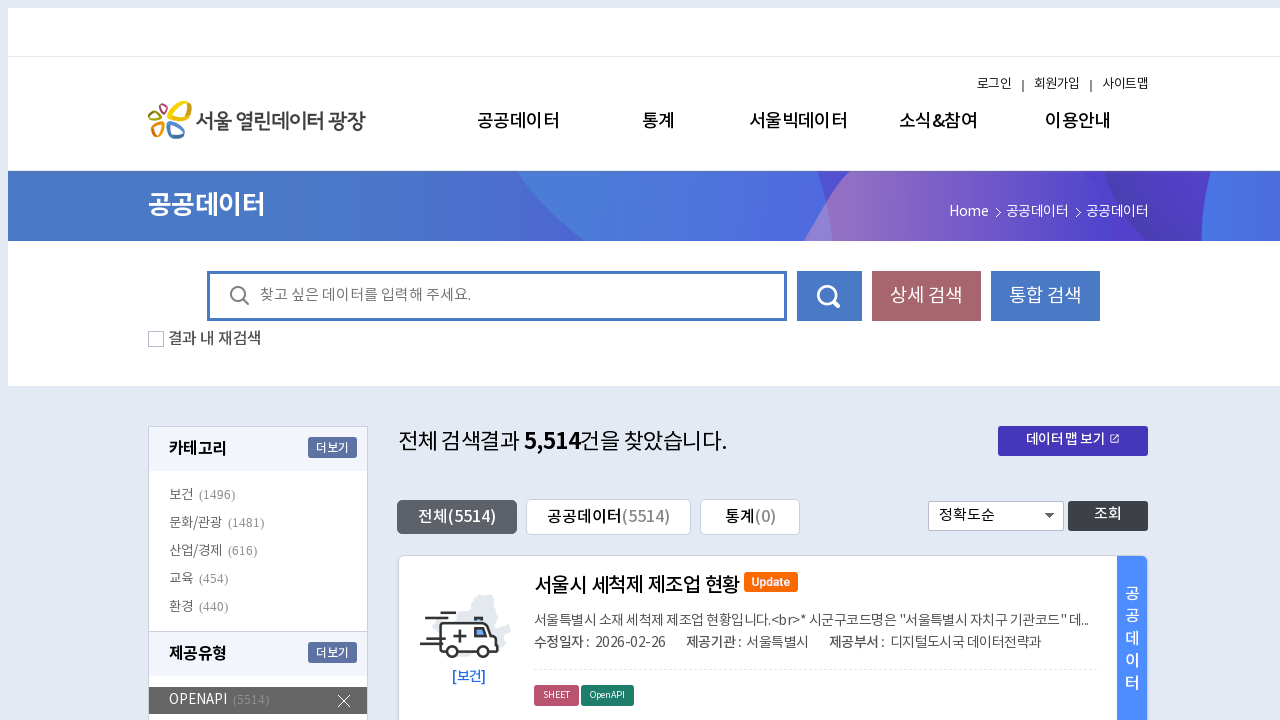

API listings loaded
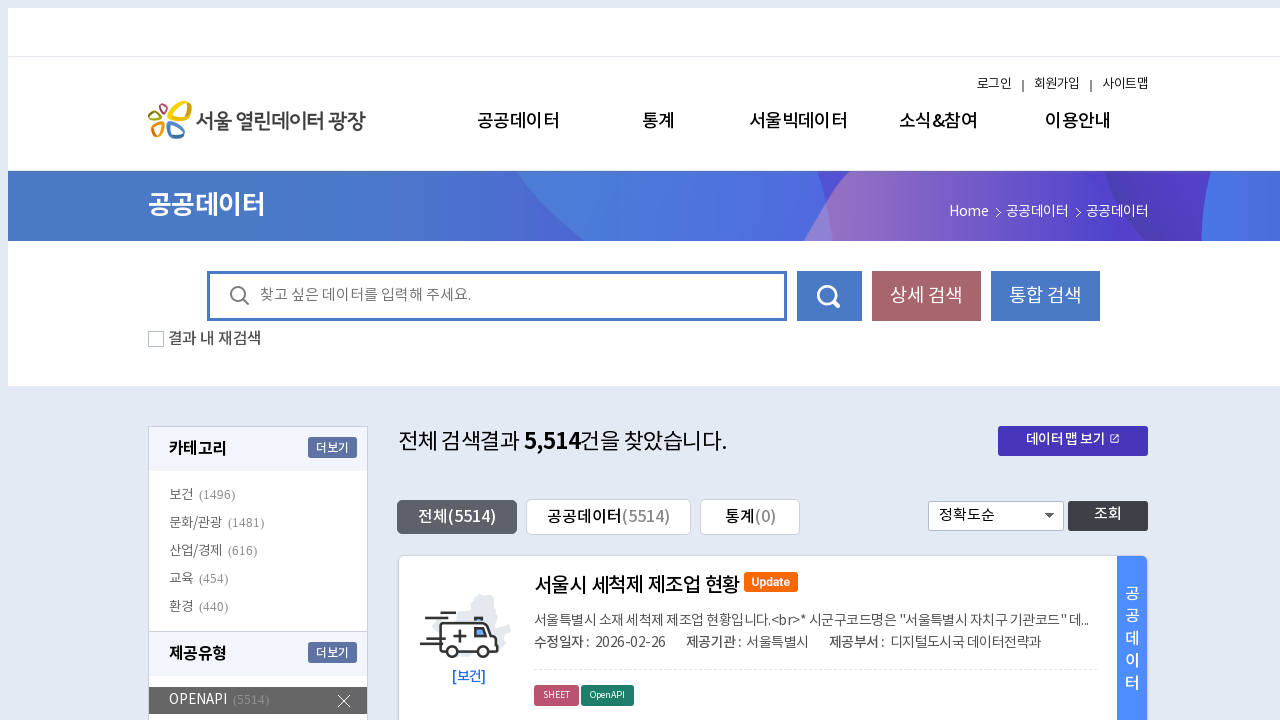

Retrieved 10 API elements from the listing
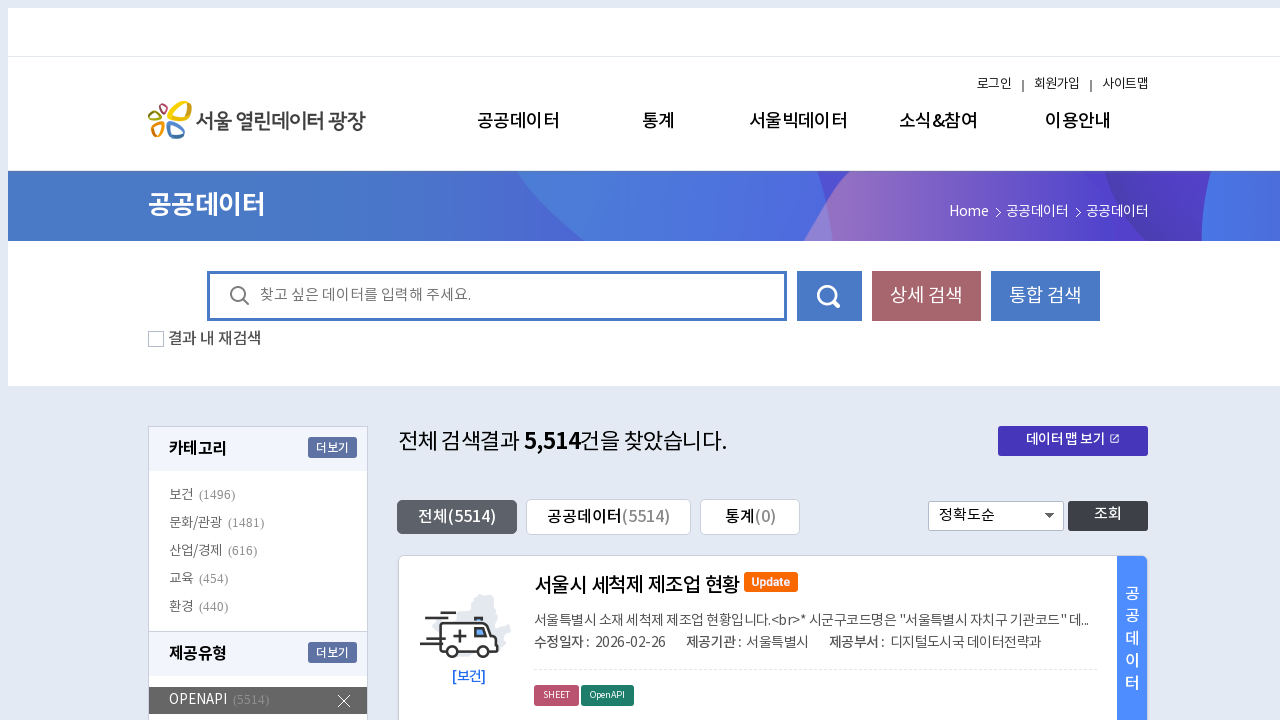

Clicked on API #1 to view details at (816, 586) on #datasetVO > div.wrap-a > div > section > div.list-statistics > dl:nth-child(1) 
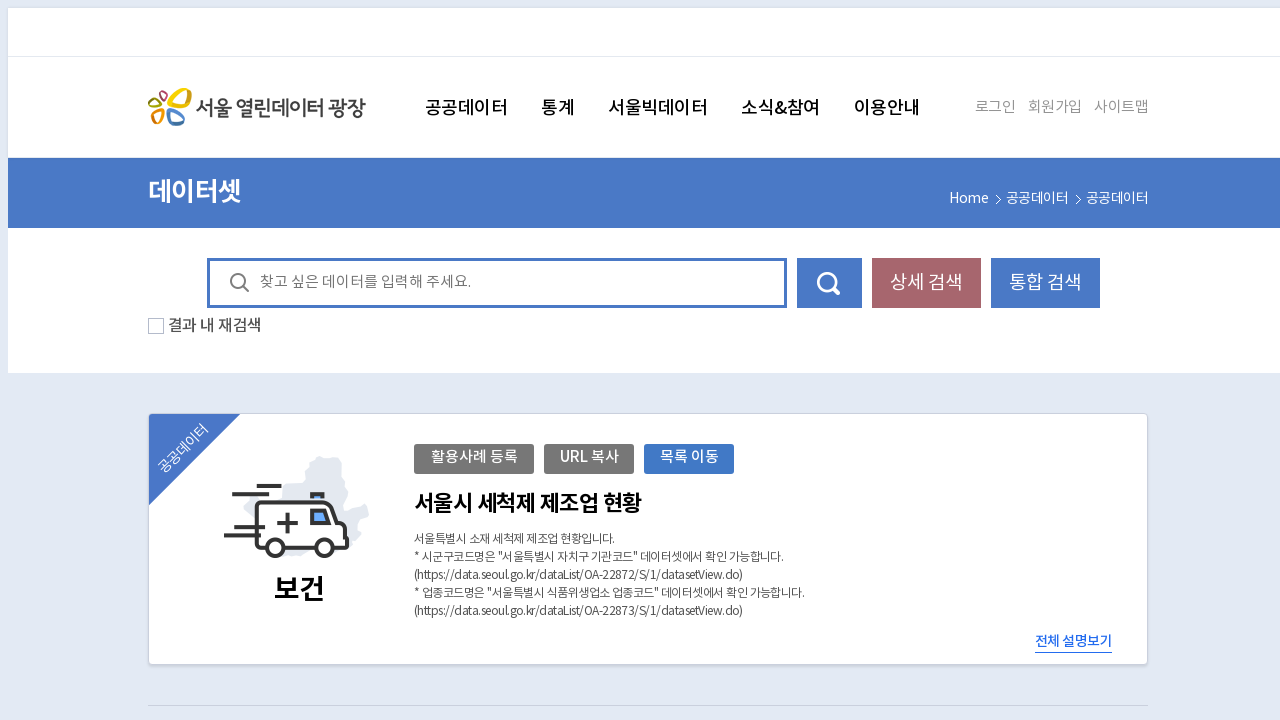

API detail page #1 loaded
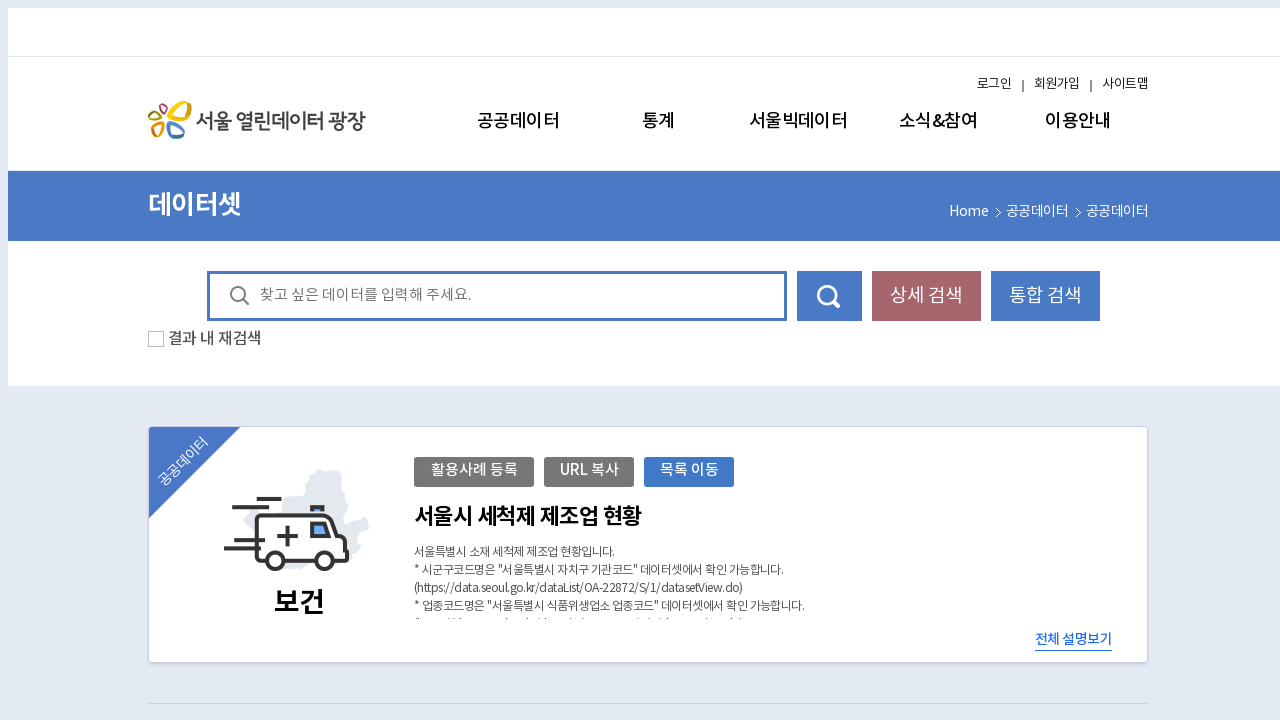

Navigated back to API listing from detail page #1
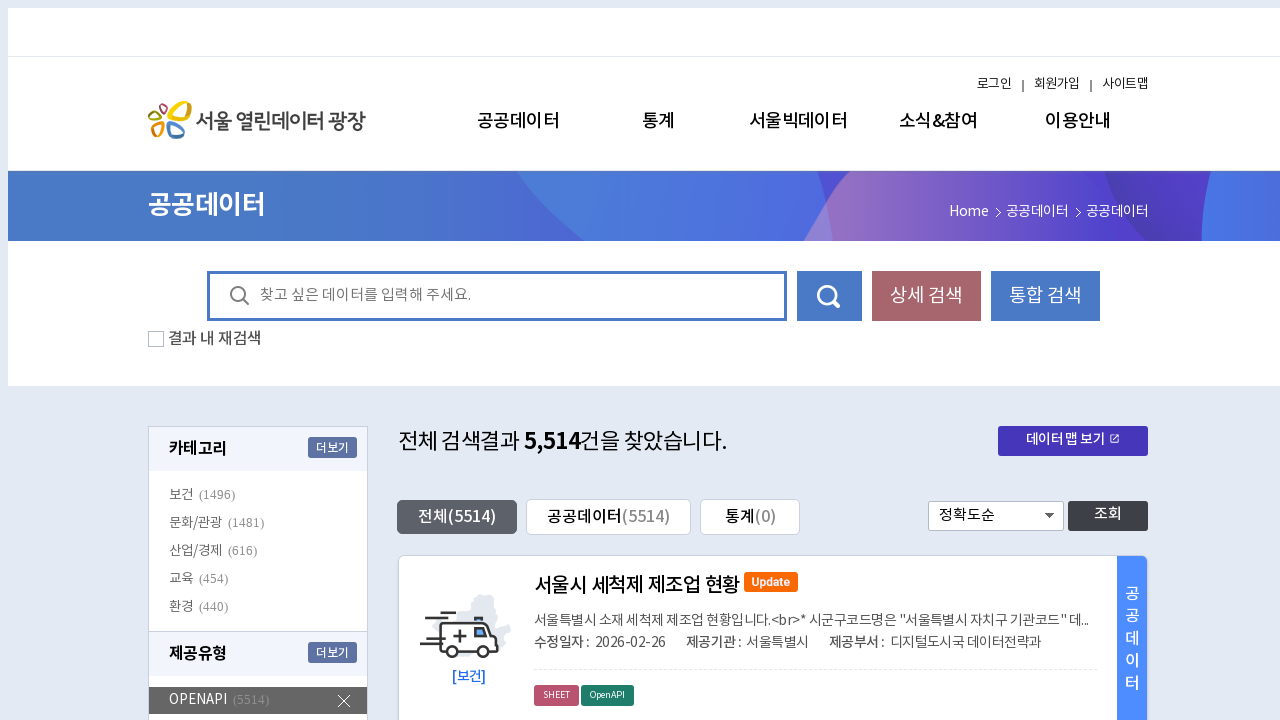

API listing page reloaded after returning from detail page #1
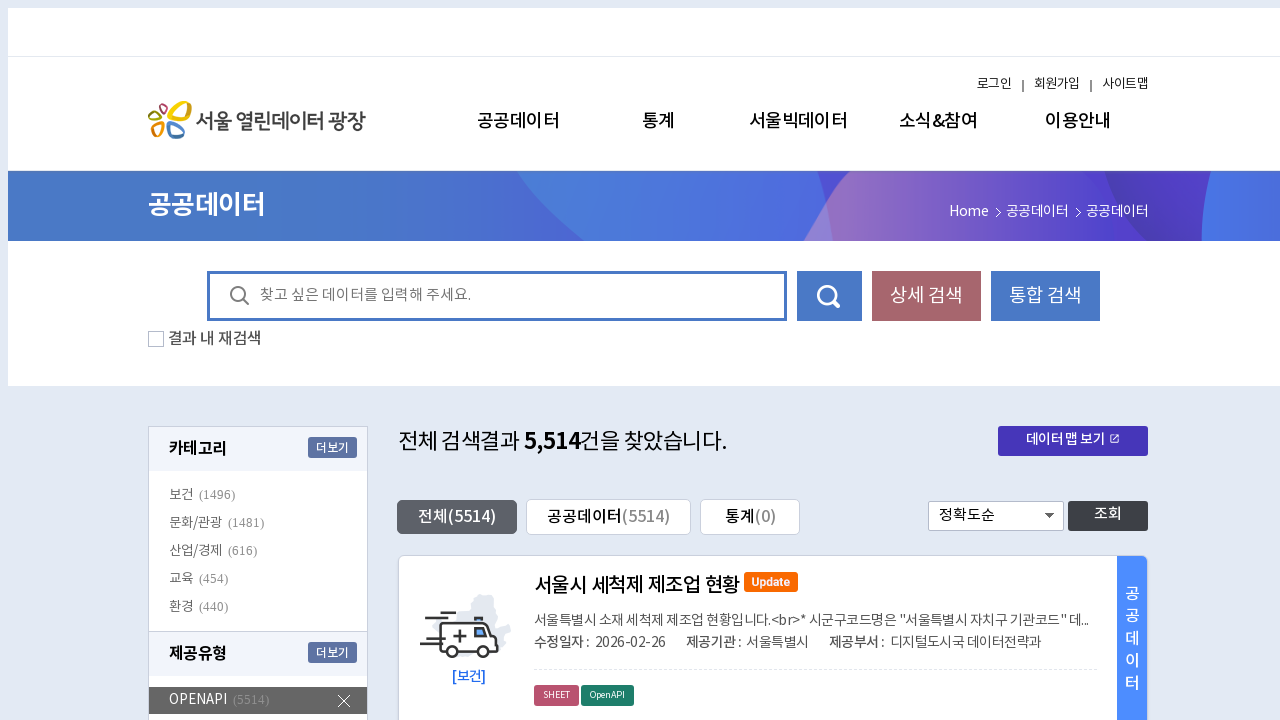

Clicked on API #2 to view details at (816, 368) on #datasetVO > div.wrap-a > div > section > div.list-statistics > dl:nth-child(2) 
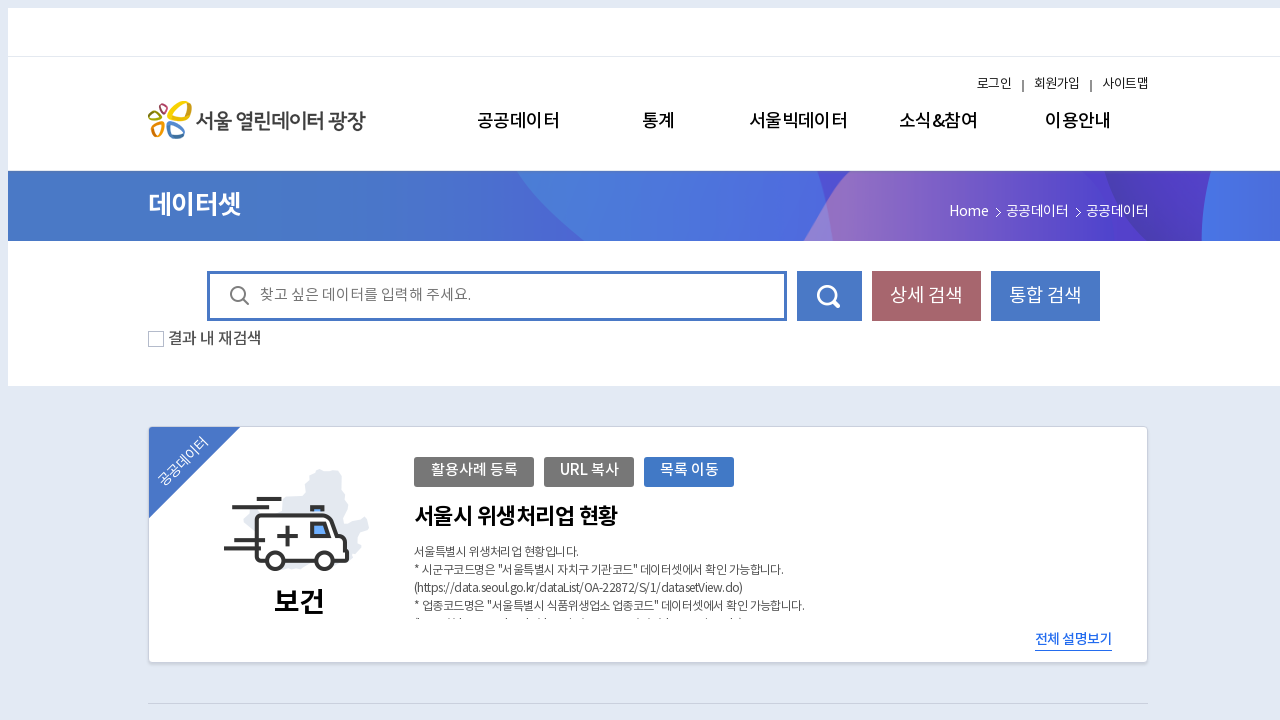

API detail page #2 loaded
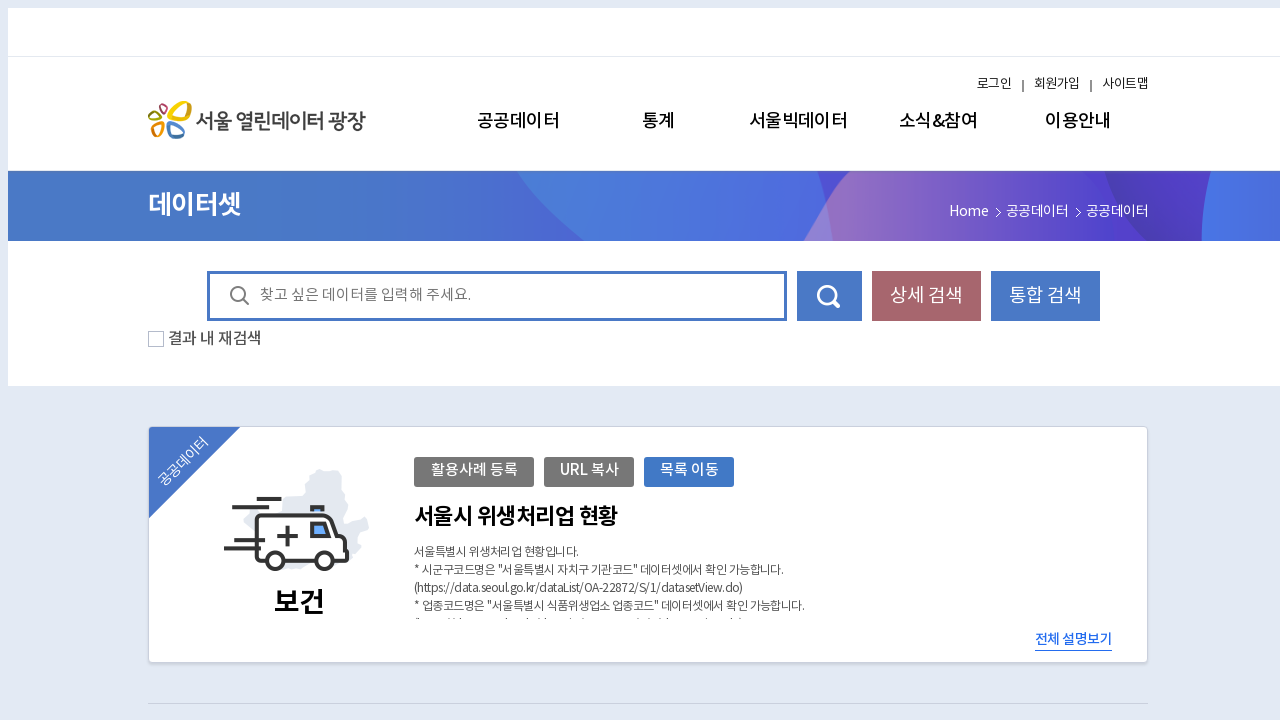

Navigated back to API listing from detail page #2
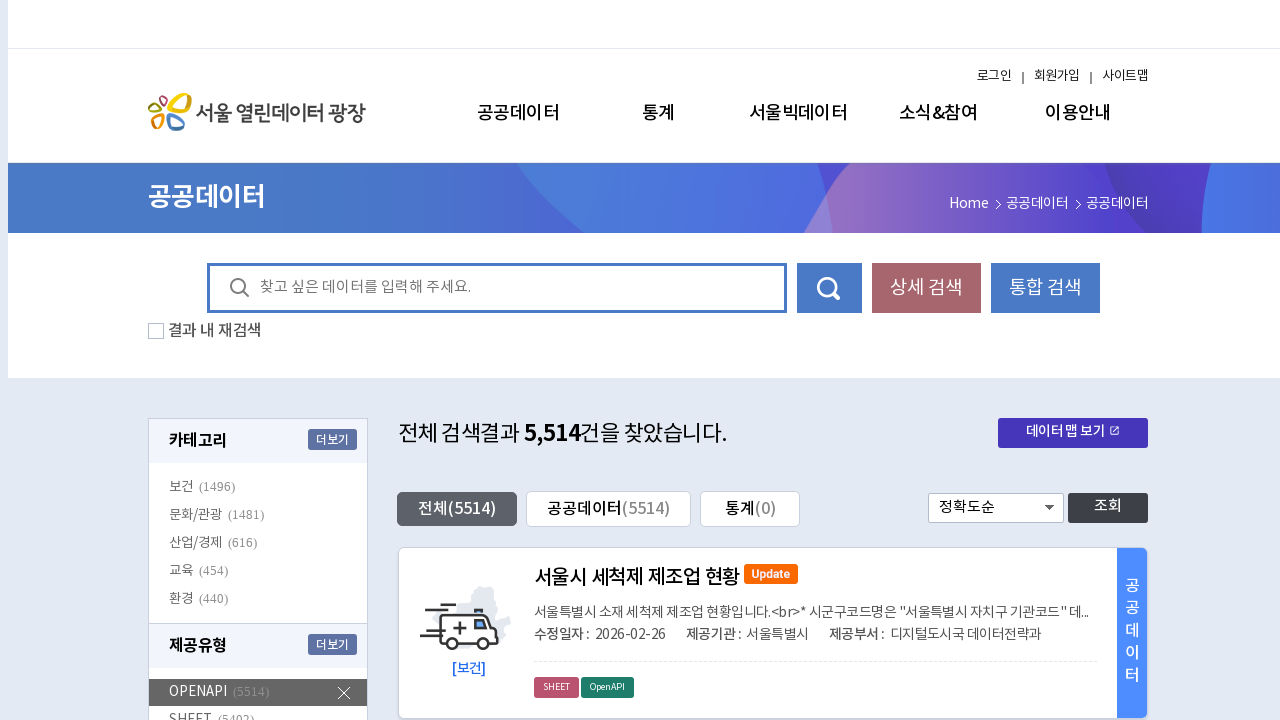

API listing page reloaded after returning from detail page #2
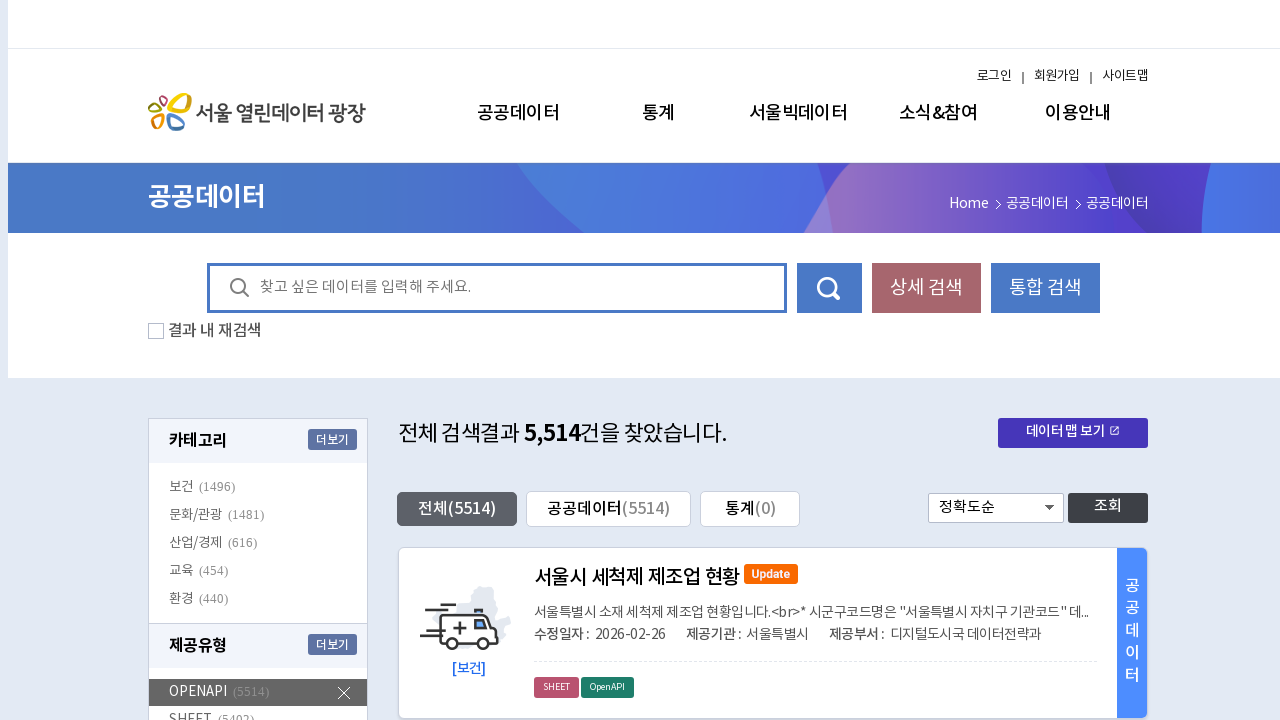

Clicked on API #3 to view details at (816, 360) on #datasetVO > div.wrap-a > div > section > div.list-statistics > dl:nth-child(3) 
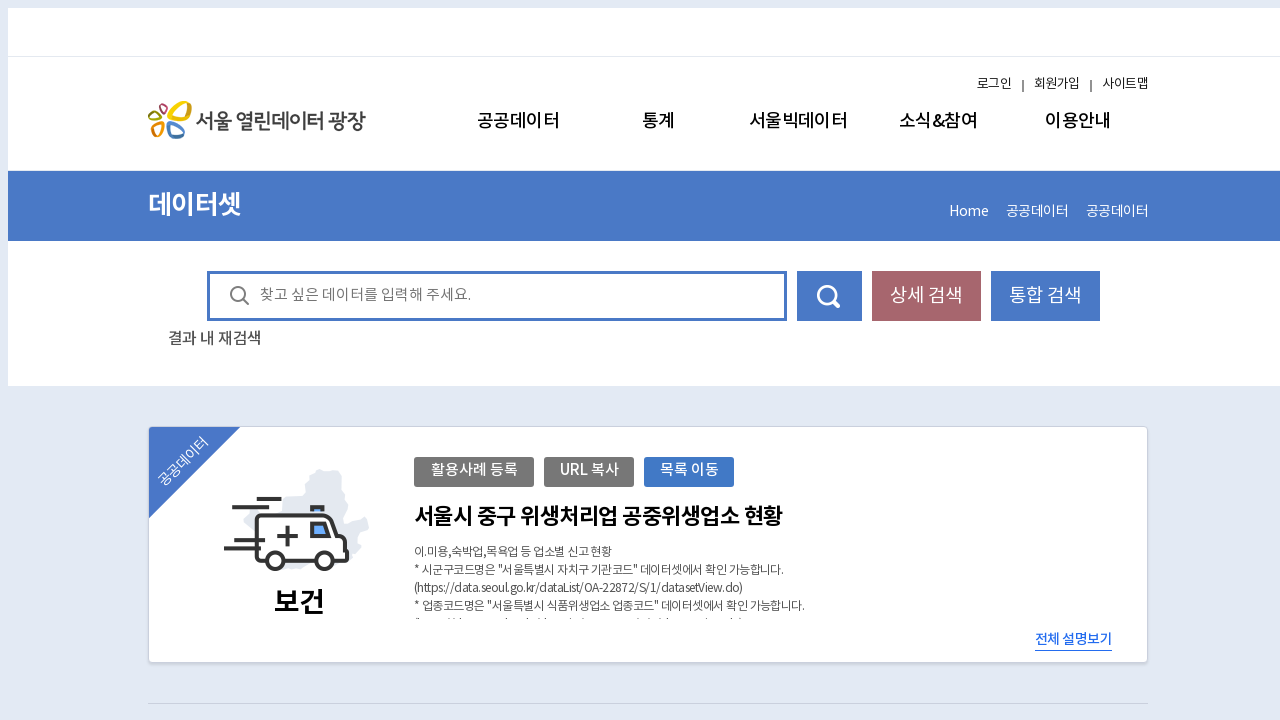

API detail page #3 loaded
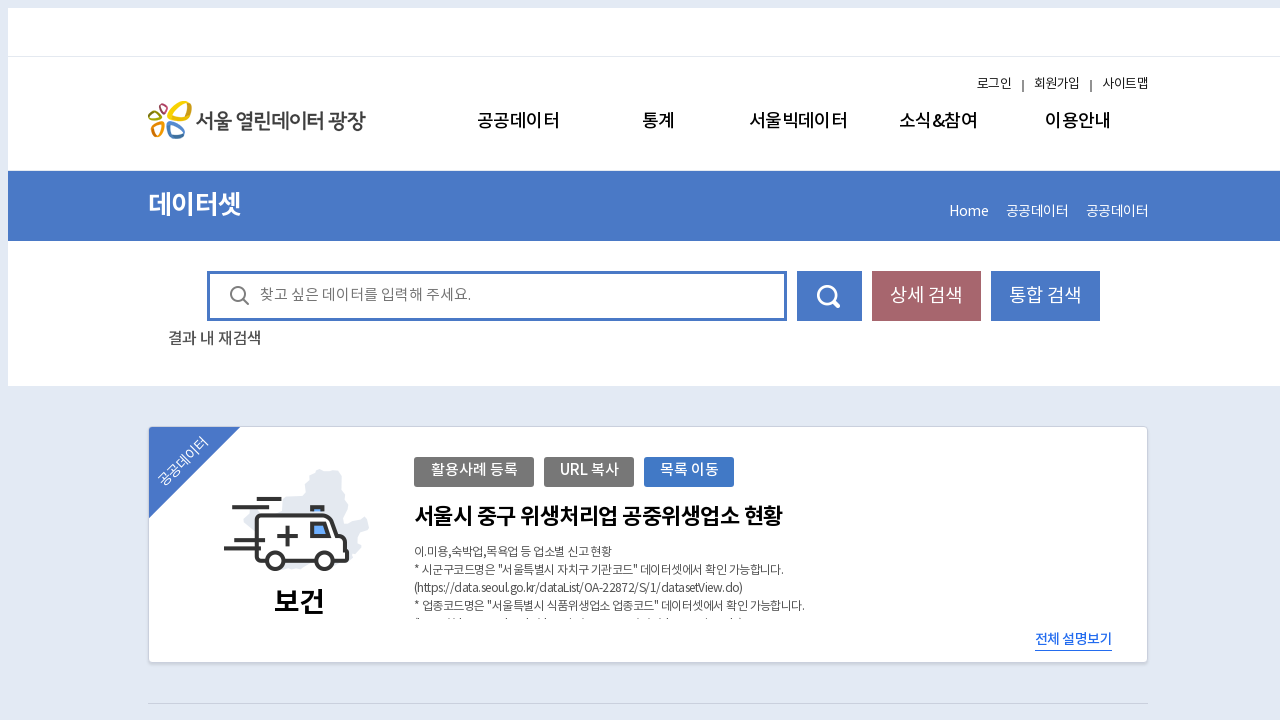

Navigated back to API listing from detail page #3
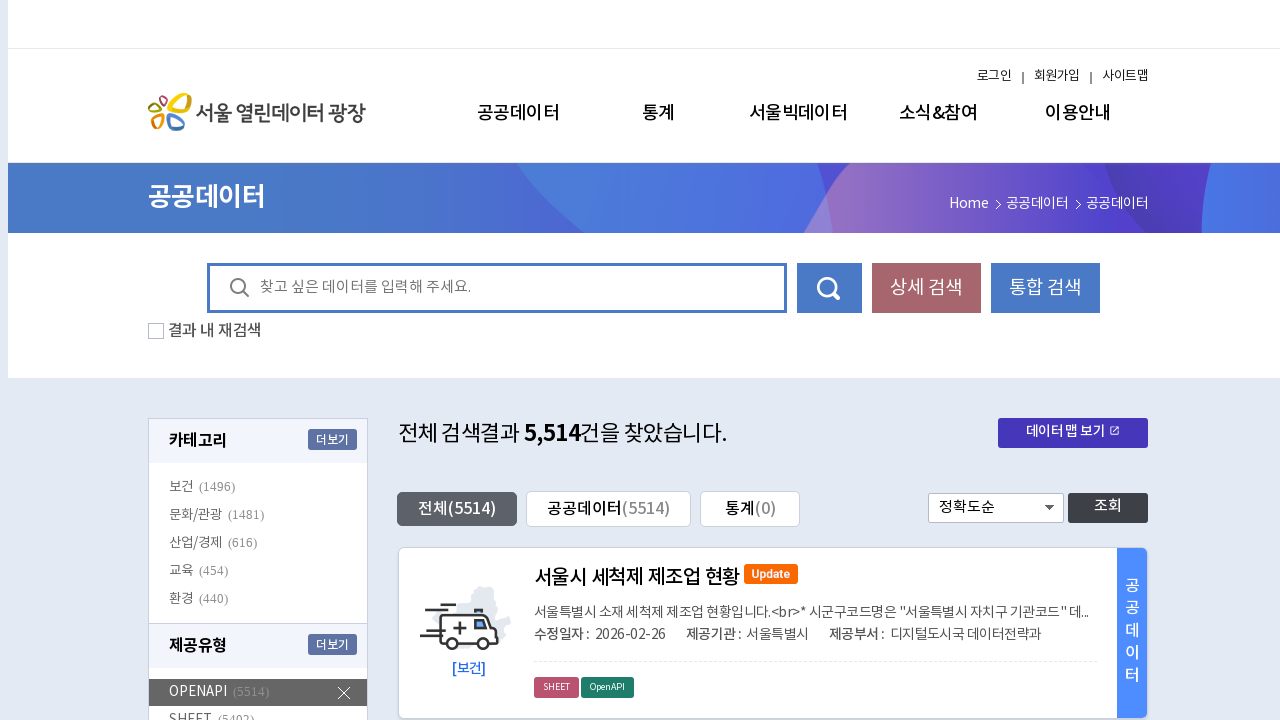

API listing page reloaded after returning from detail page #3
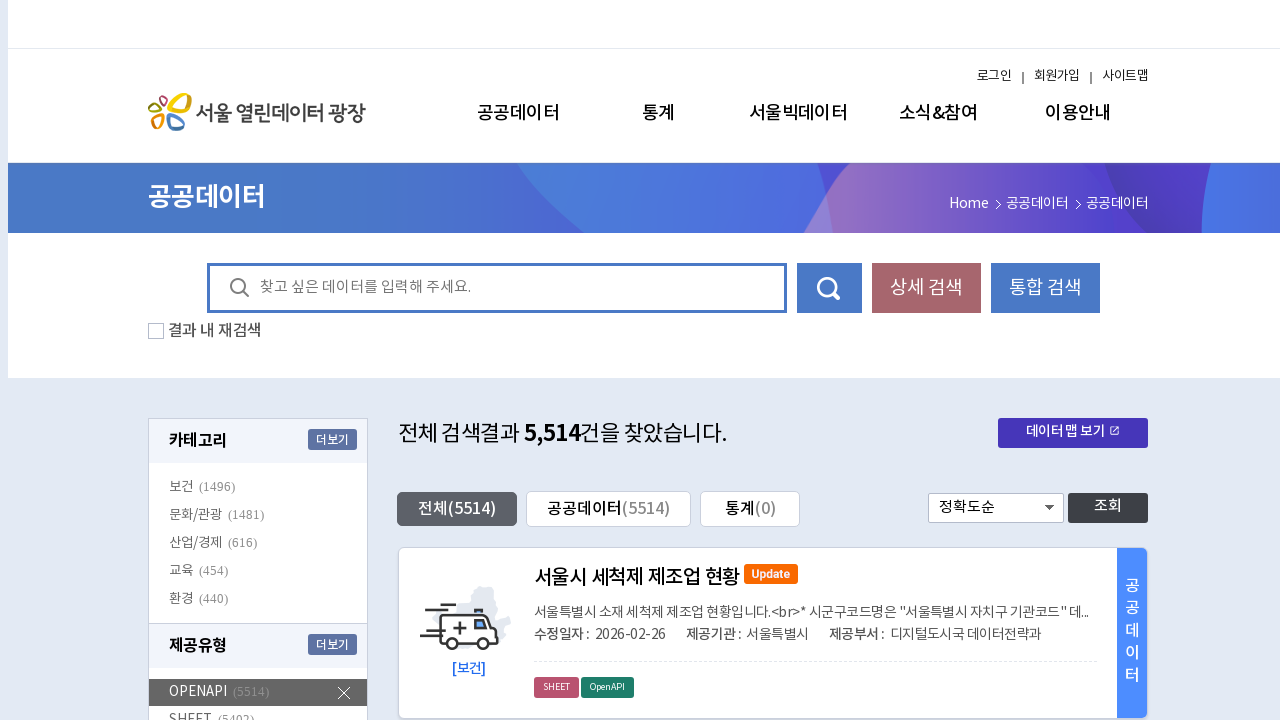

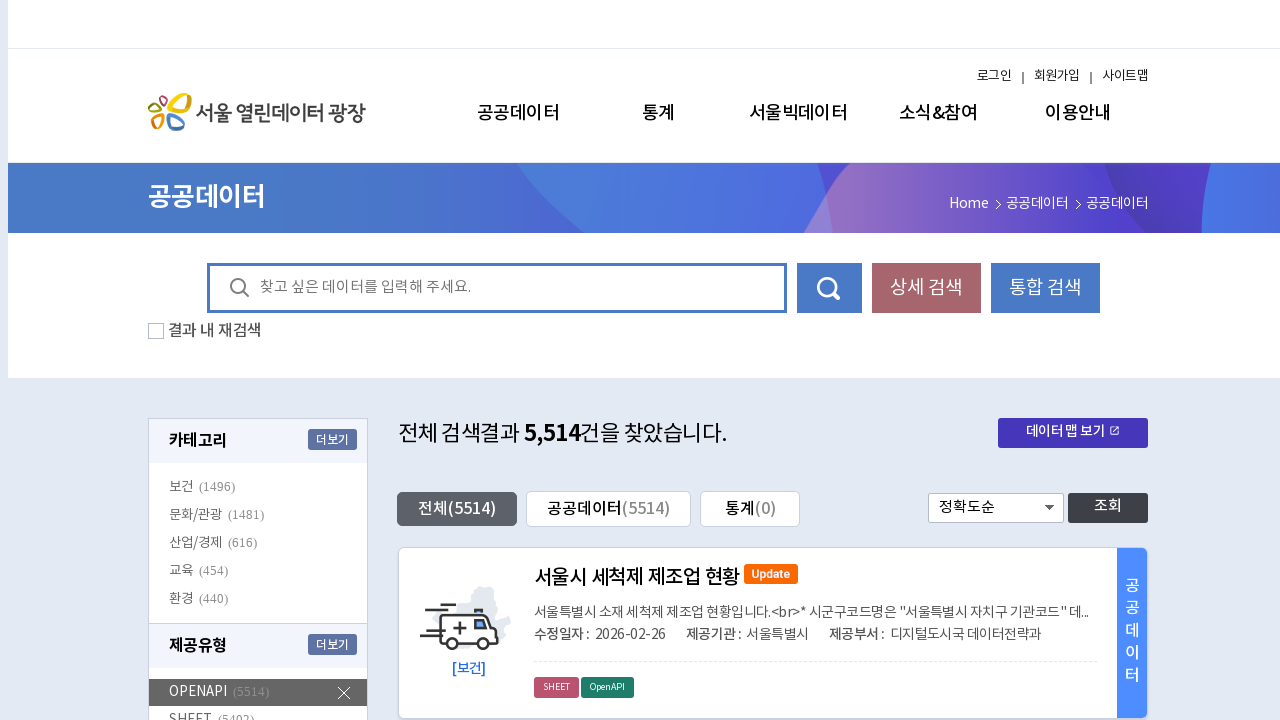